Tests dropdown and checkbox functionality on a practice page by clicking a senior citizen discount checkbox, opening a passenger info dropdown, incrementing the adult count 4 times, and closing the dropdown.

Starting URL: https://rahulshettyacademy.com/dropdownsPractise/

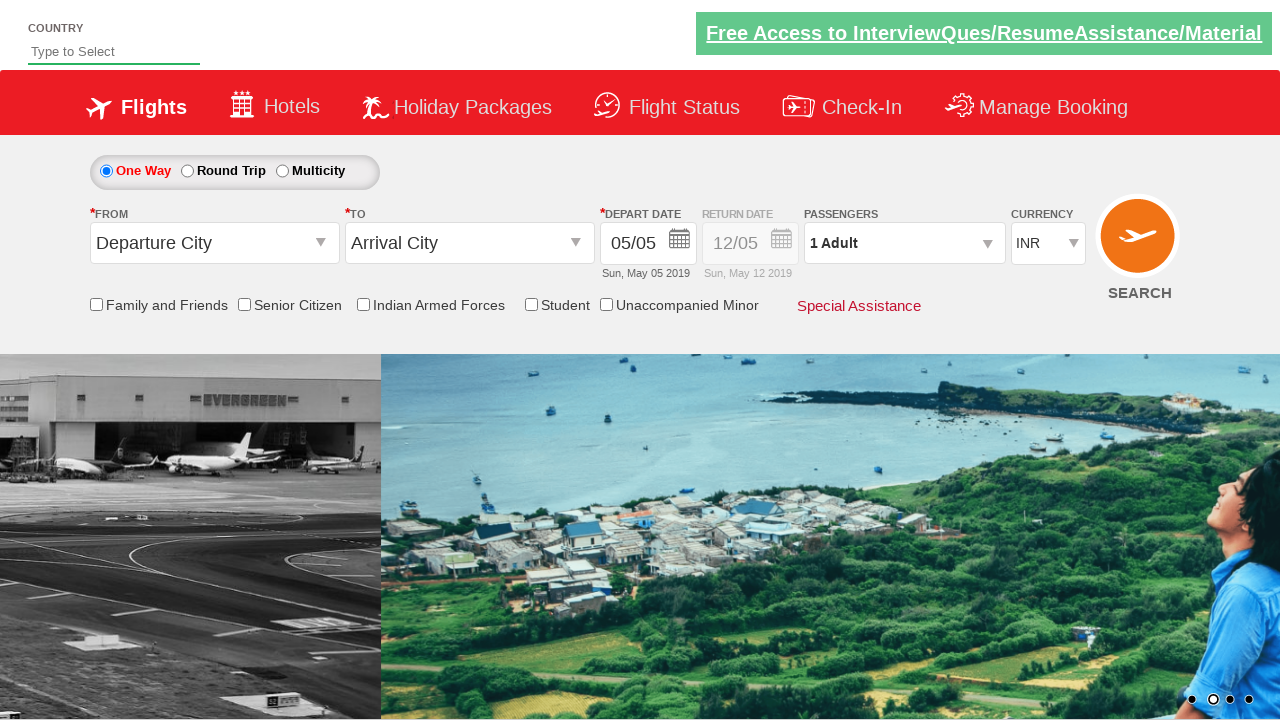

Clicked Senior Citizen Discount checkbox at (244, 304) on input[id*='SeniorCitizenDiscount']
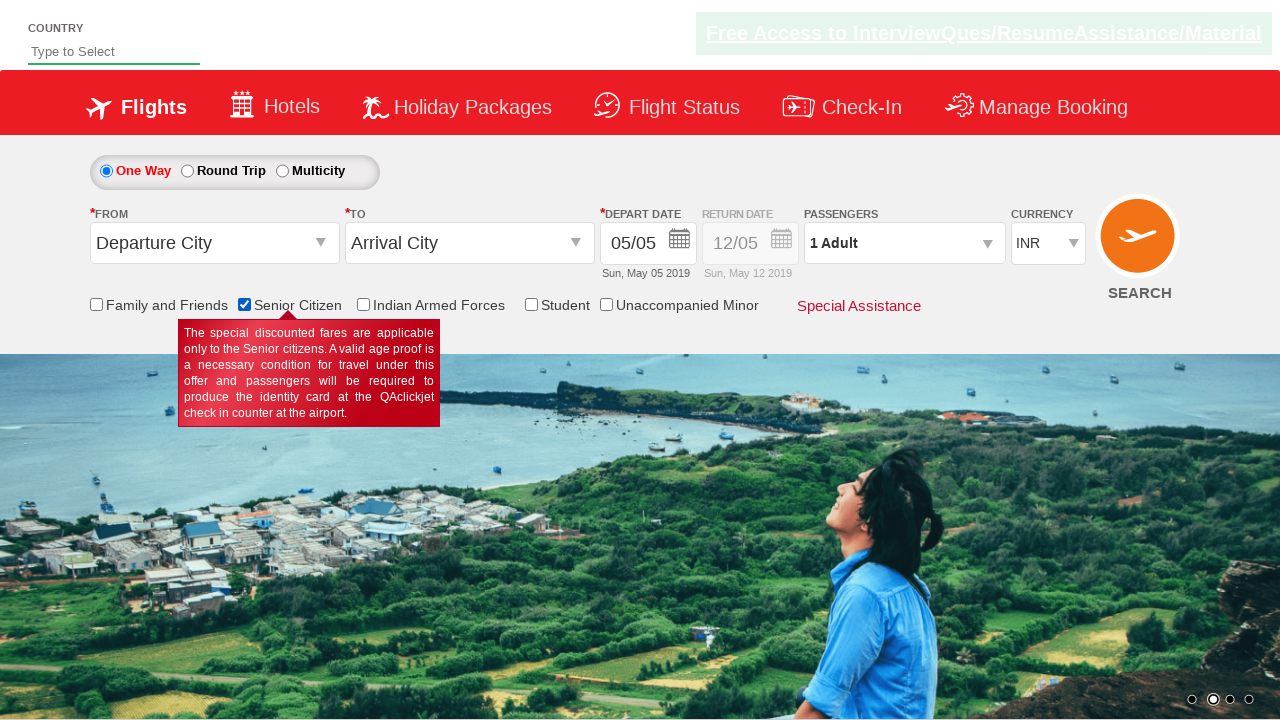

Verified Senior Citizen Discount checkbox is selected
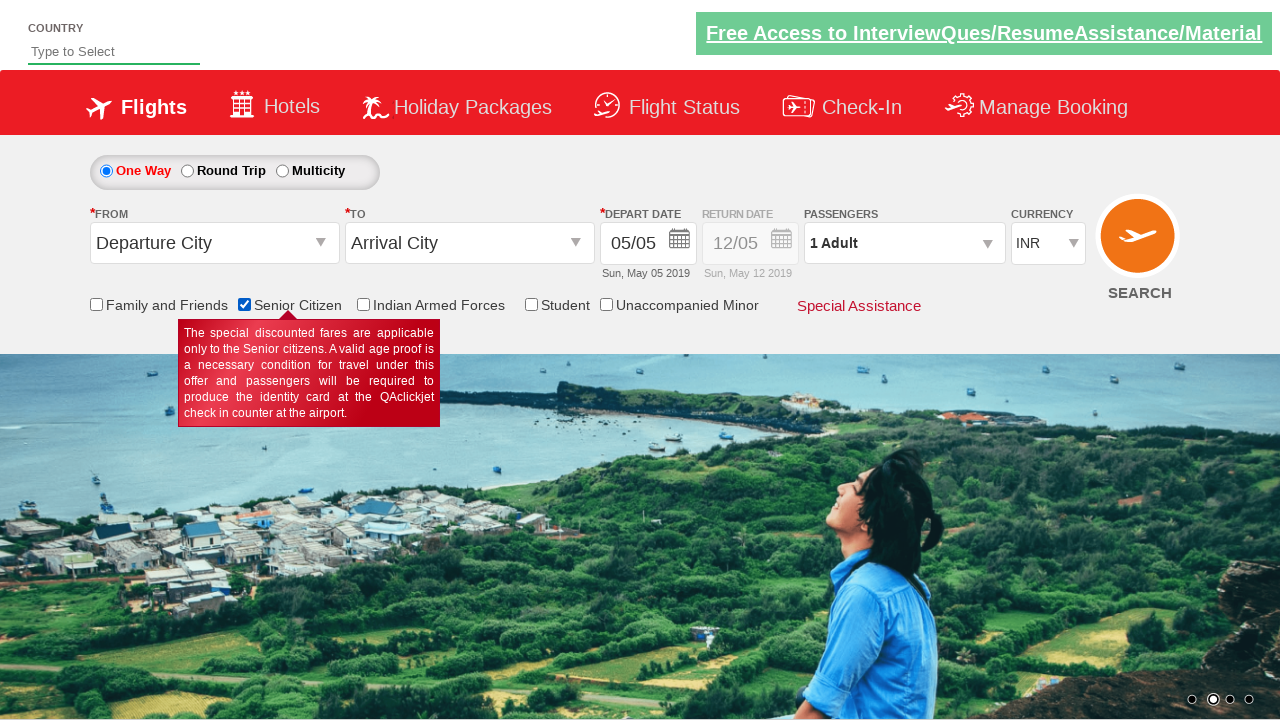

Clicked passenger info dropdown to open it at (904, 243) on #divpaxinfo
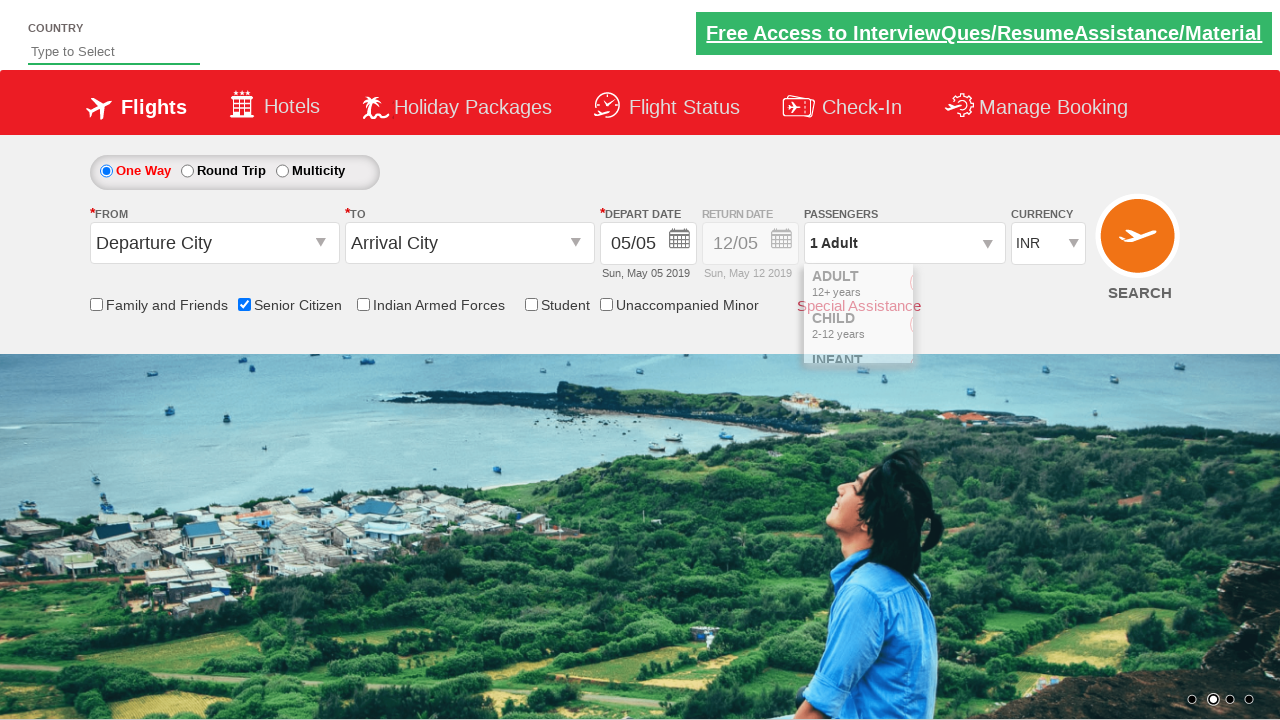

Waited for dropdown to be visible
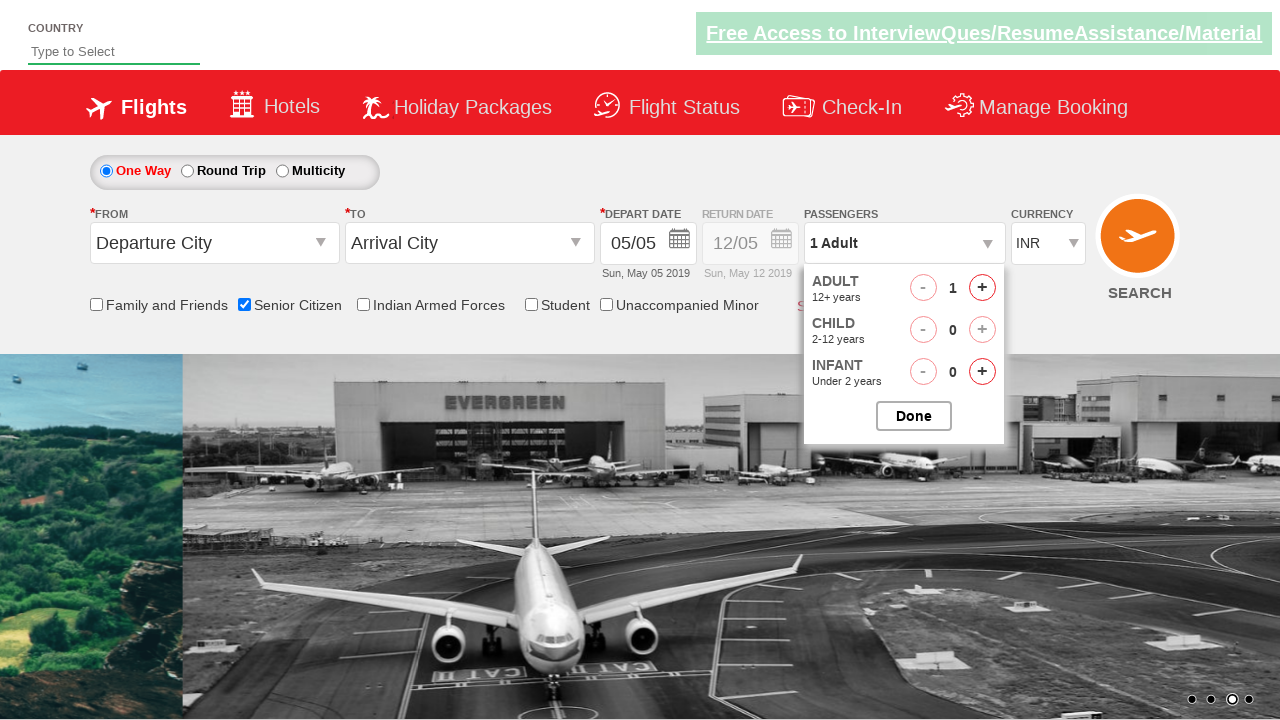

Incremented adult count (iteration 1 of 4) at (982, 288) on #hrefIncAdt
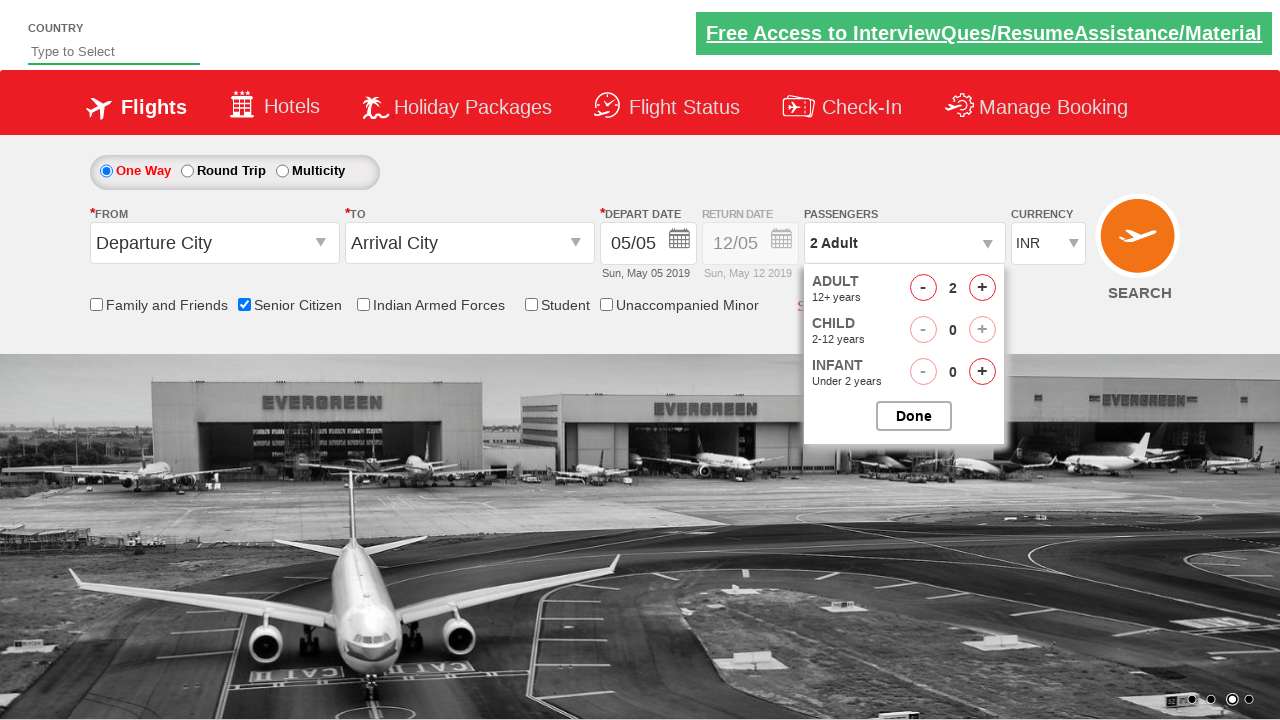

Incremented adult count (iteration 2 of 4) at (982, 288) on #hrefIncAdt
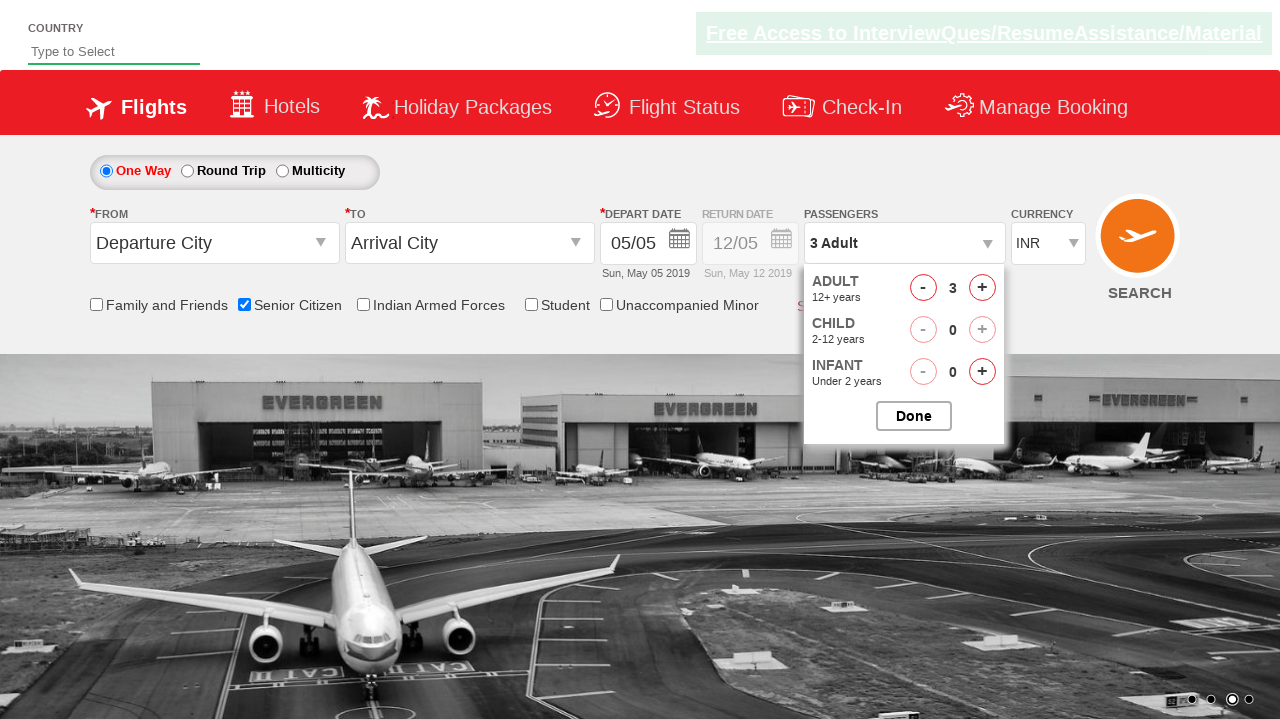

Incremented adult count (iteration 3 of 4) at (982, 288) on #hrefIncAdt
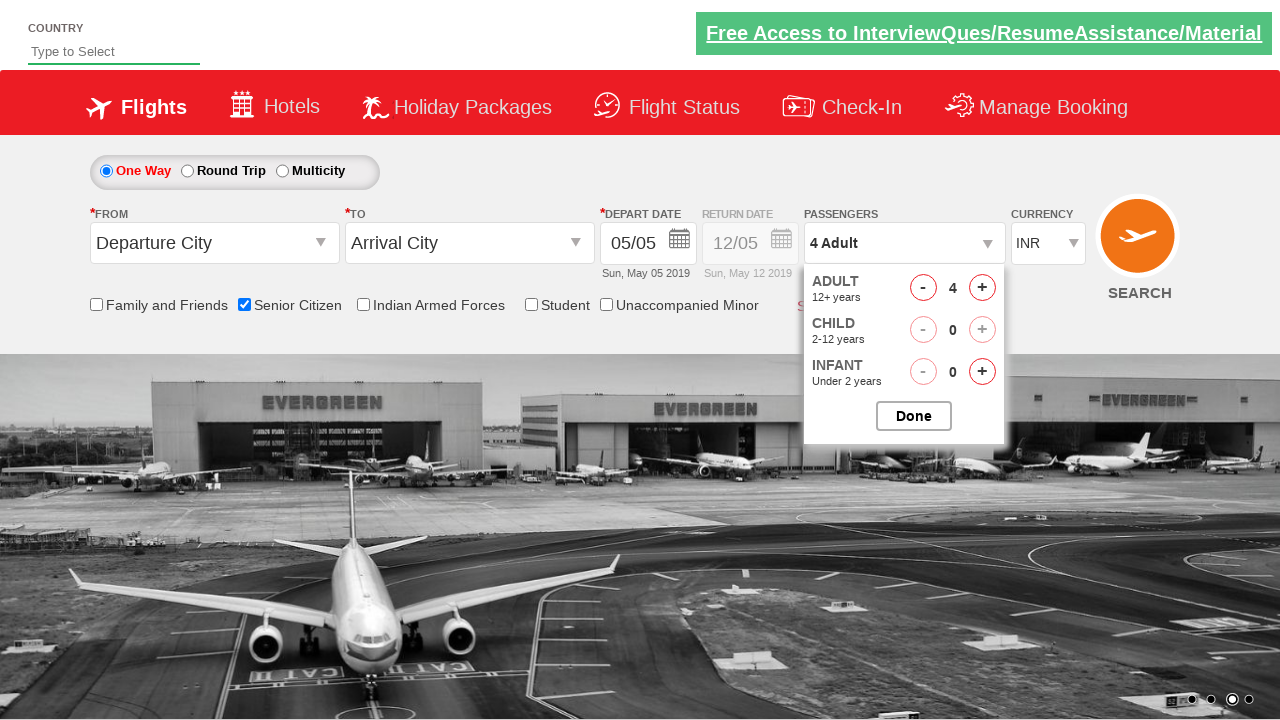

Incremented adult count (iteration 4 of 4) at (982, 288) on #hrefIncAdt
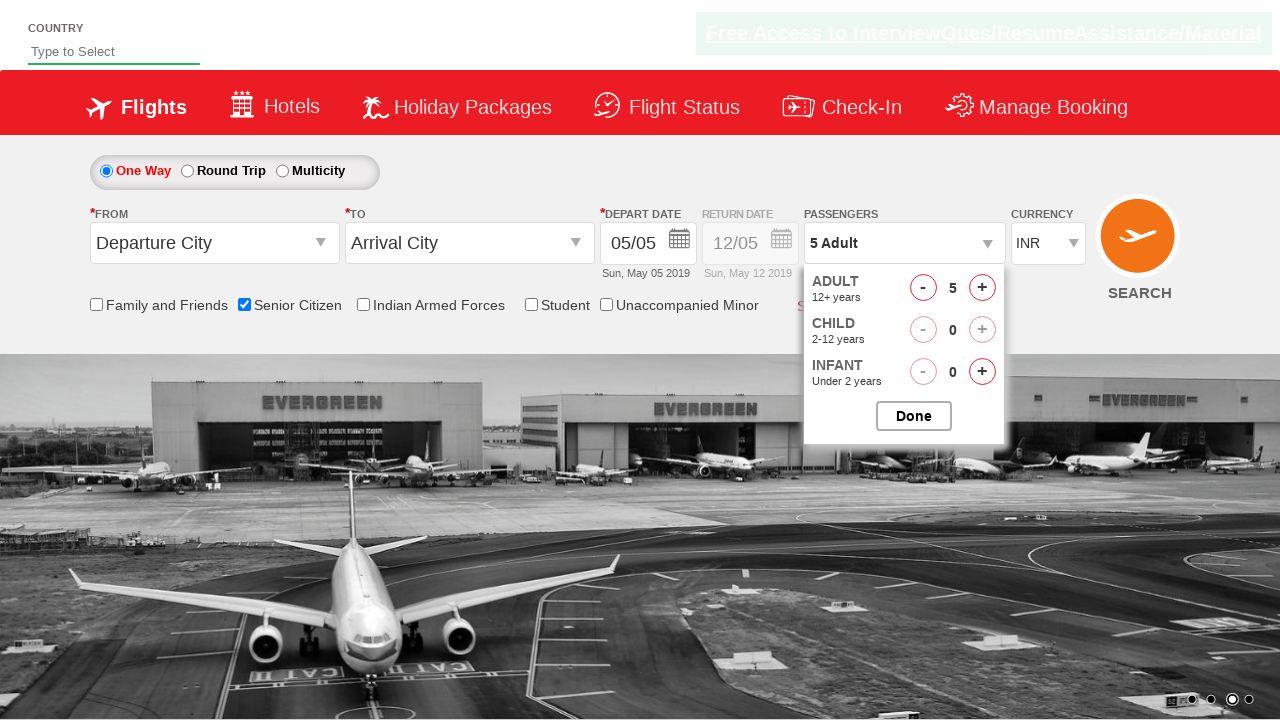

Closed passenger options dropdown at (914, 416) on #btnclosepaxoption
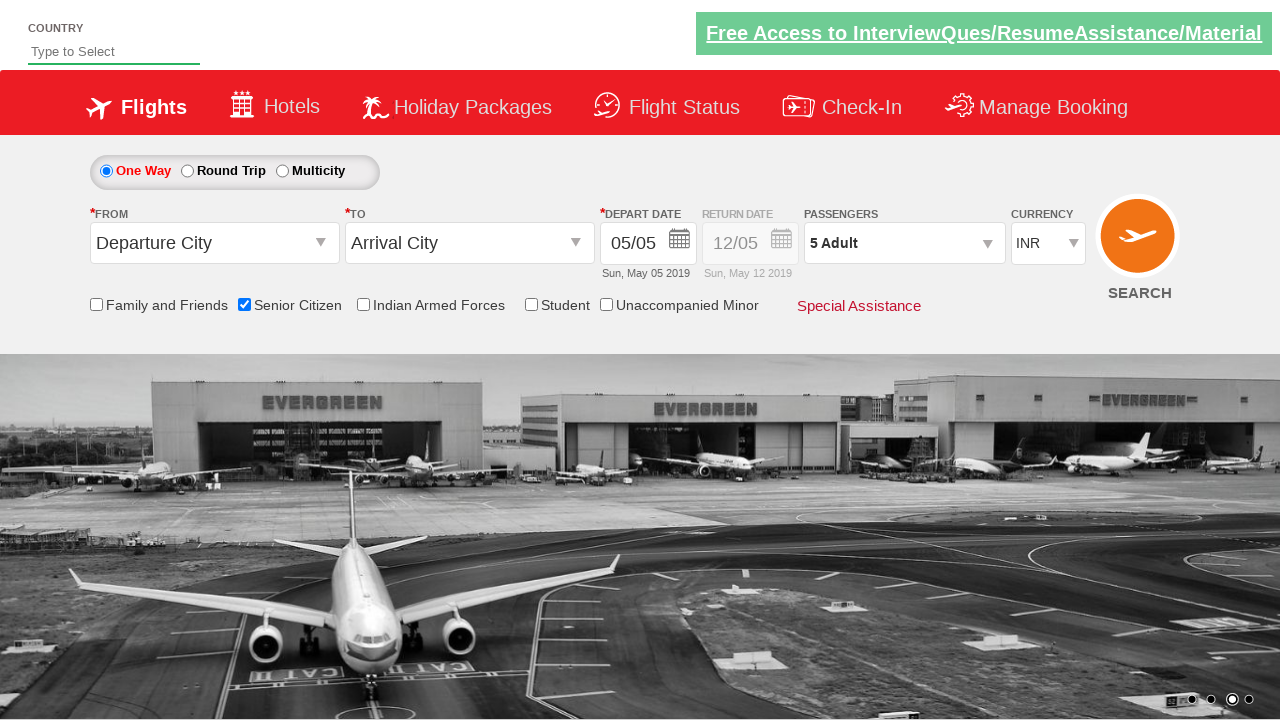

Retrieved passenger info text: 5 Adult
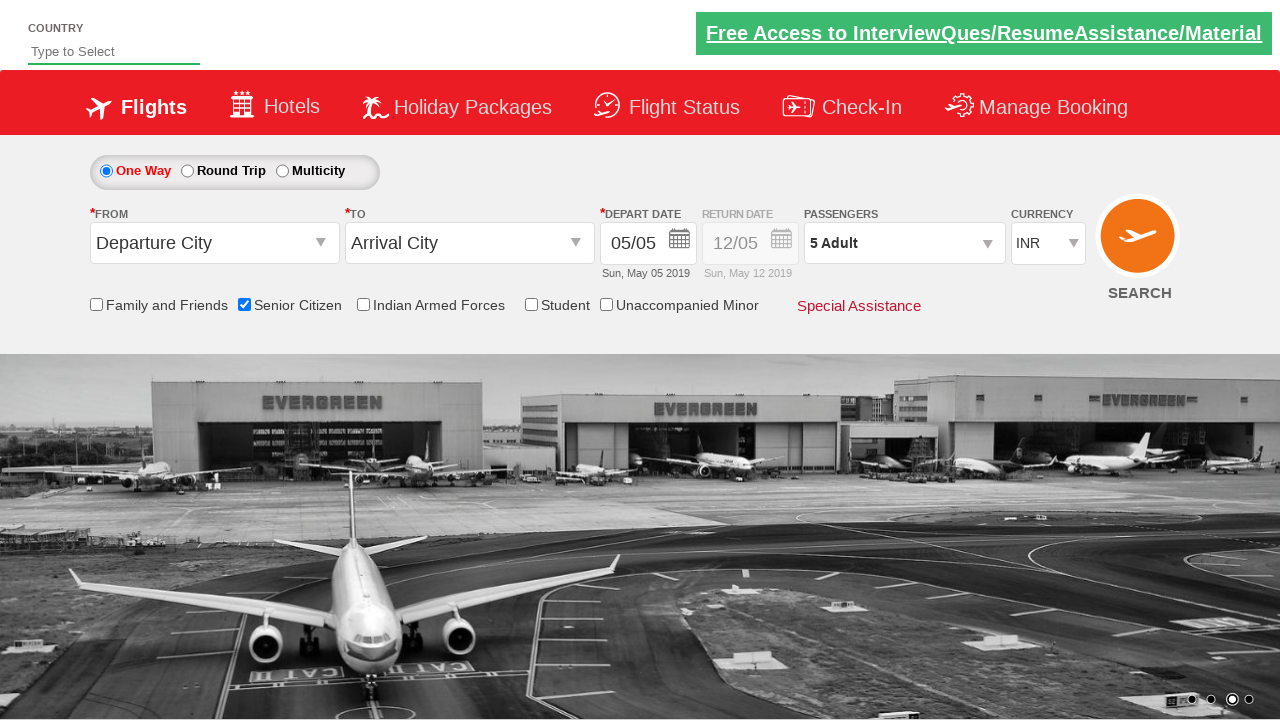

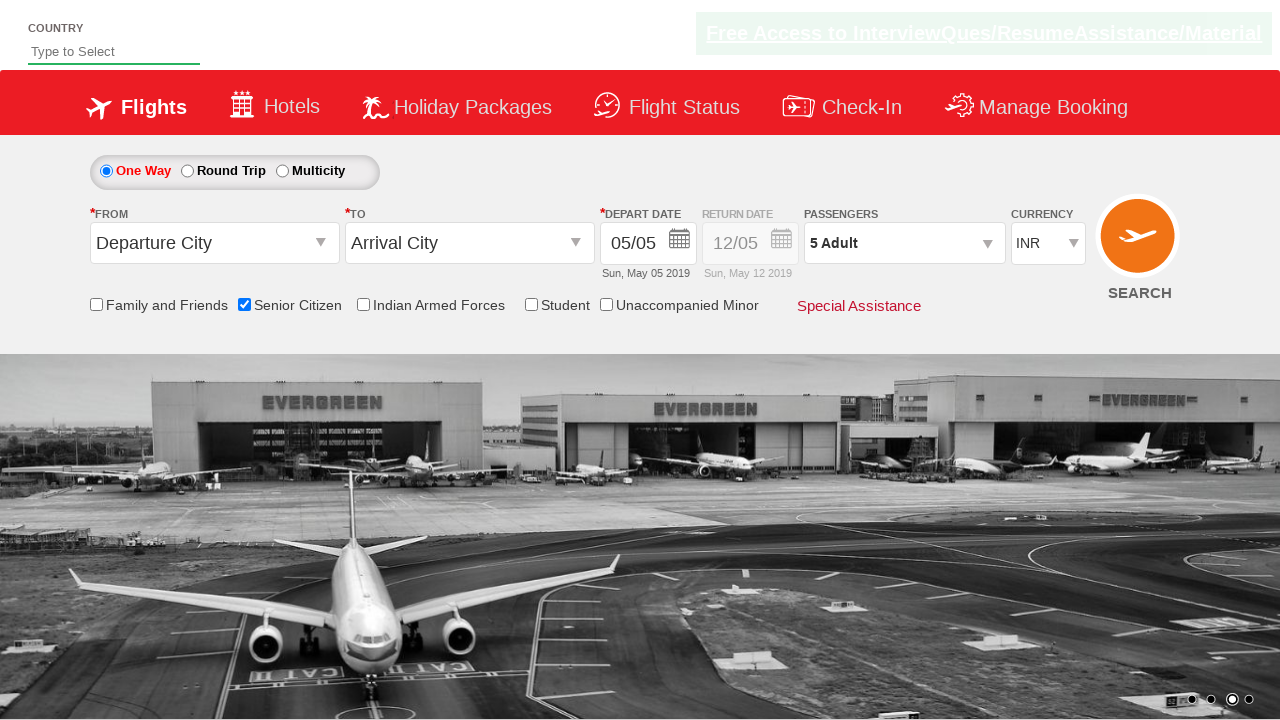